Tests double click by double-clicking the Add Element button and verifying two Delete buttons appear

Starting URL: https://the-internet.herokuapp.com/add_remove_elements/

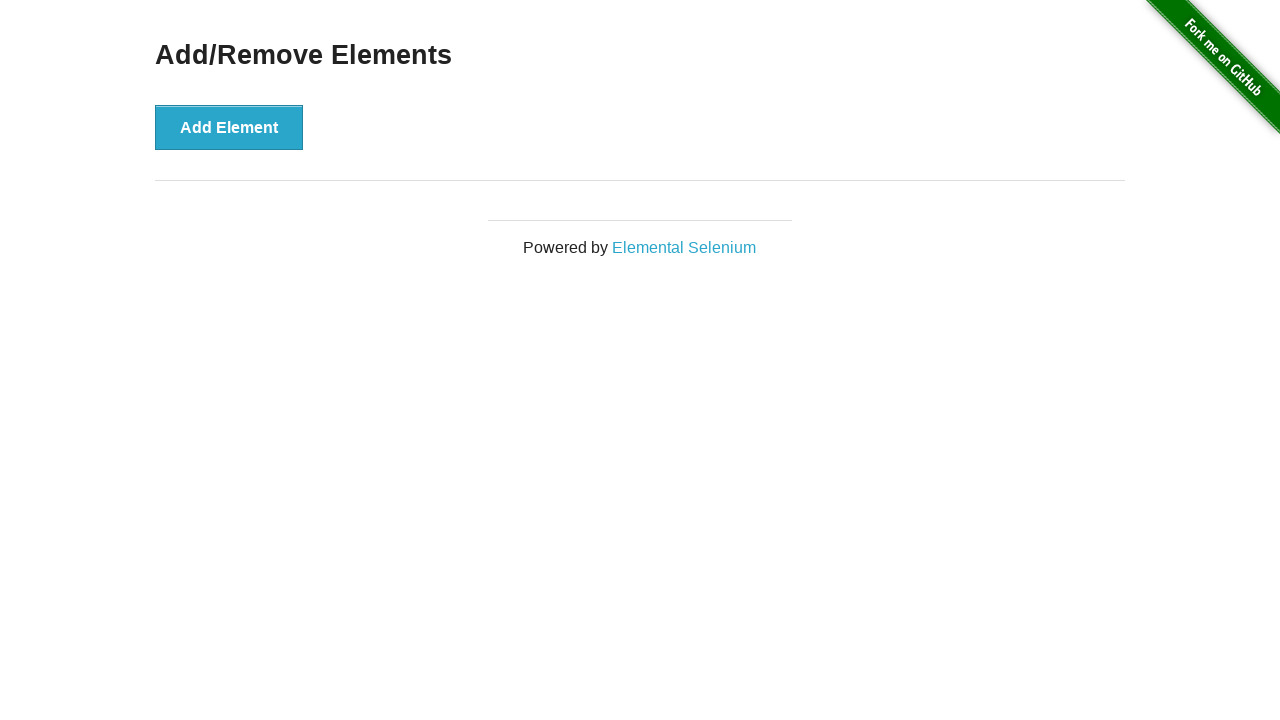

Navigated to Add/Remove Elements page
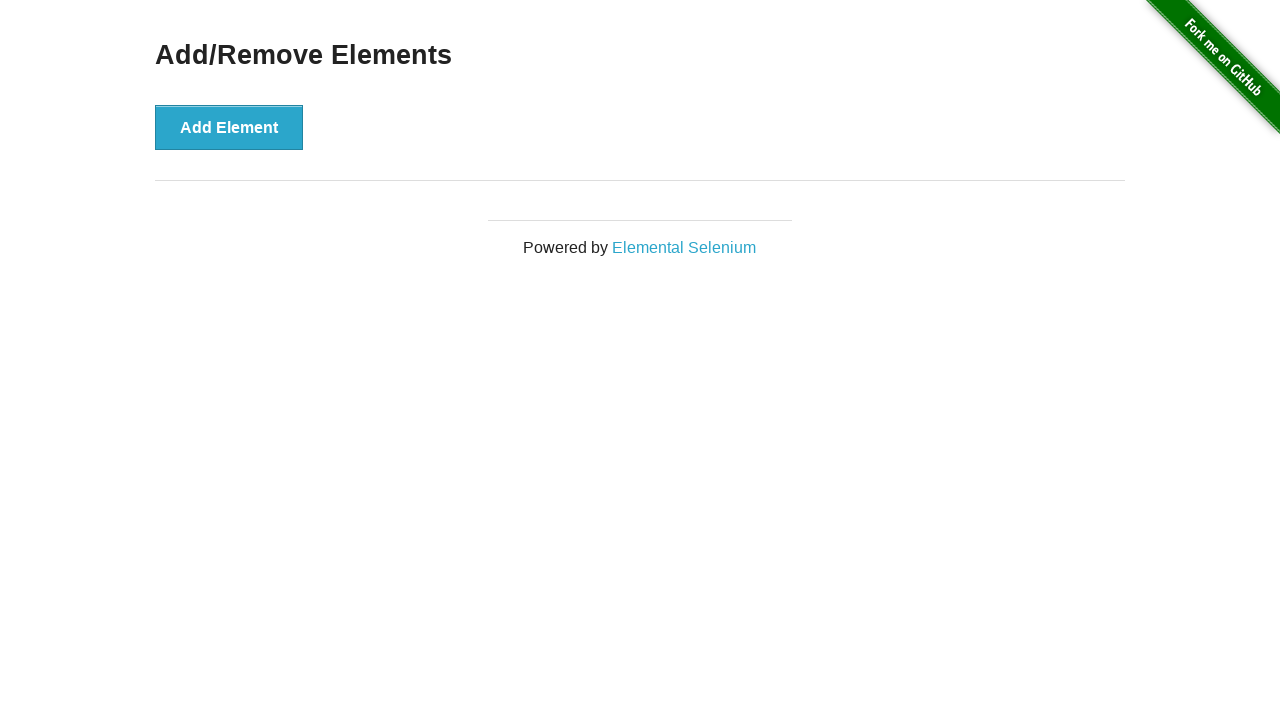

Double-clicked the Add Element button at (229, 127) on xpath=//button[text()='Add Element']
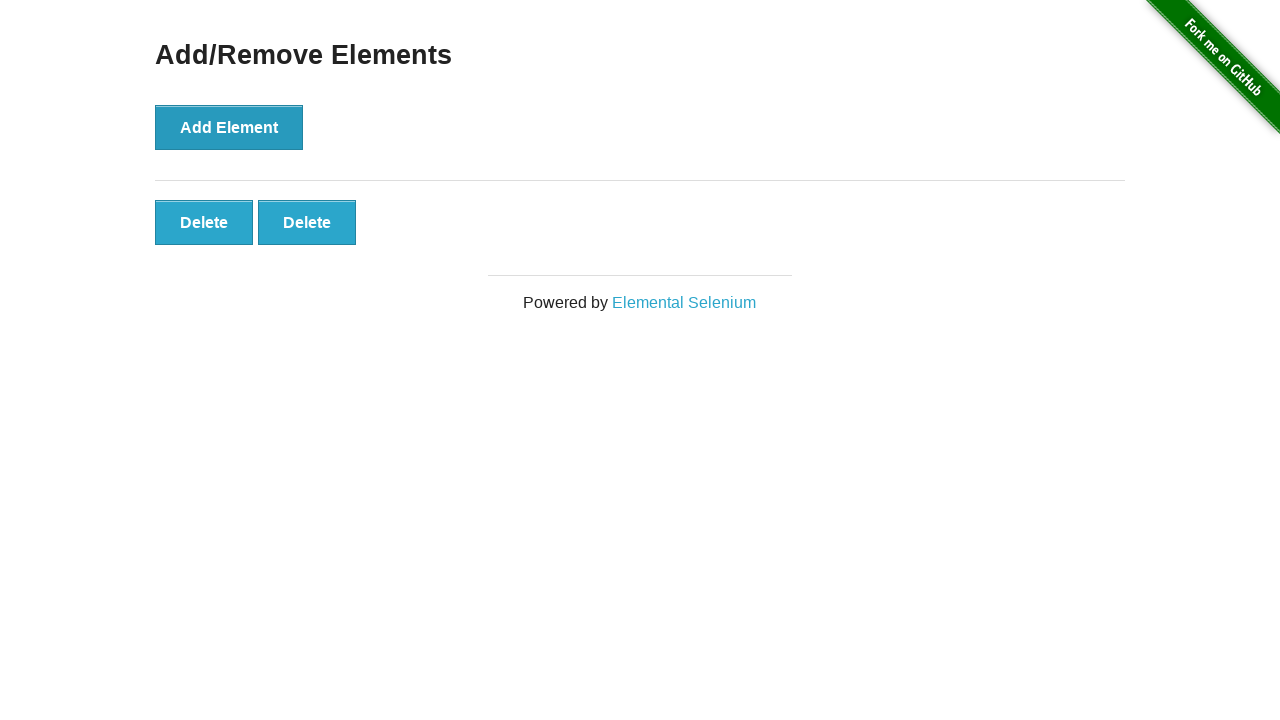

Verified that two Delete buttons are now visible
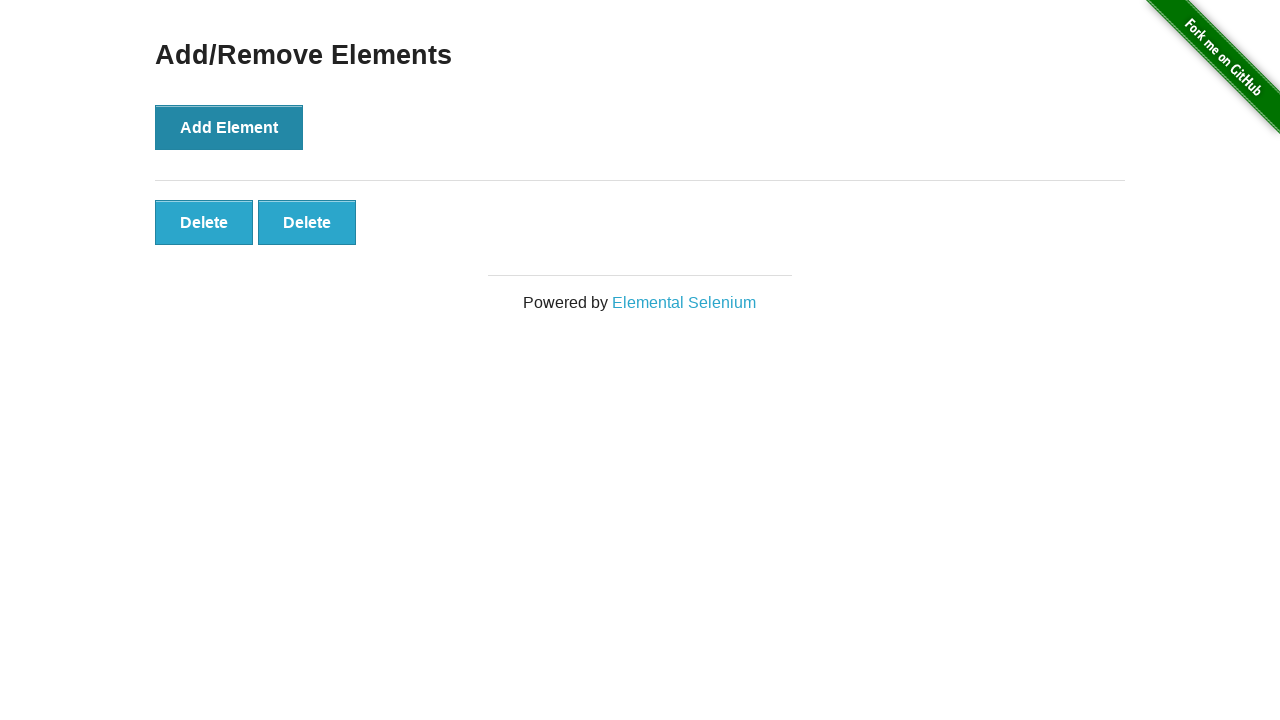

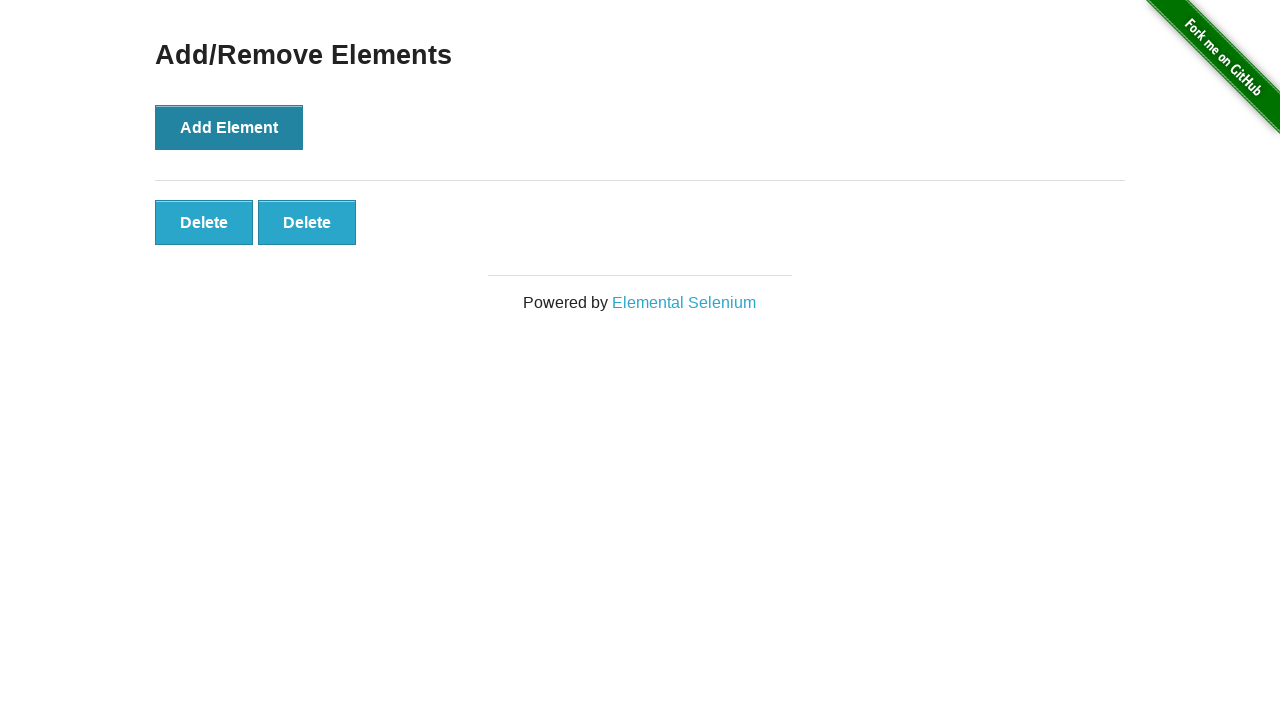